Tests that a form element (First Name input field) is displayed on the Selenium practice page and verifies it can be located

Starting URL: https://www.tutorialspoint.com/selenium/practice/selenium_automation_practice.php

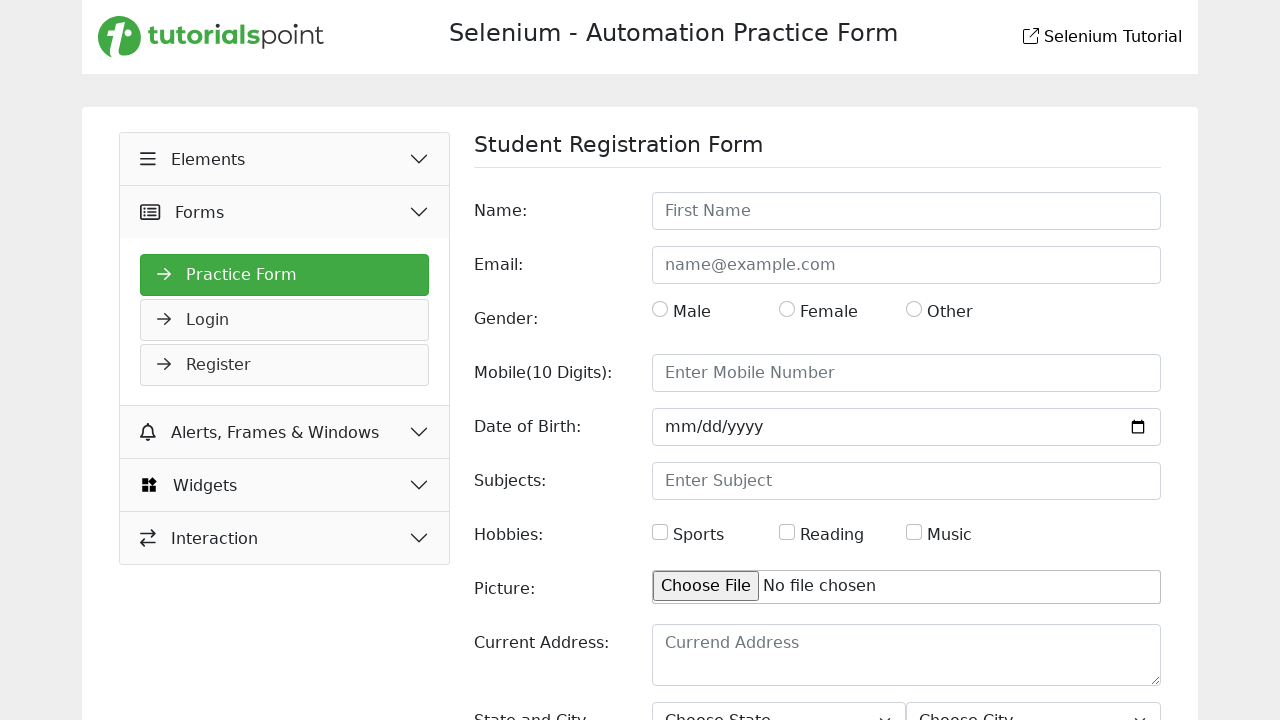

First Name input field waited for and is now visible
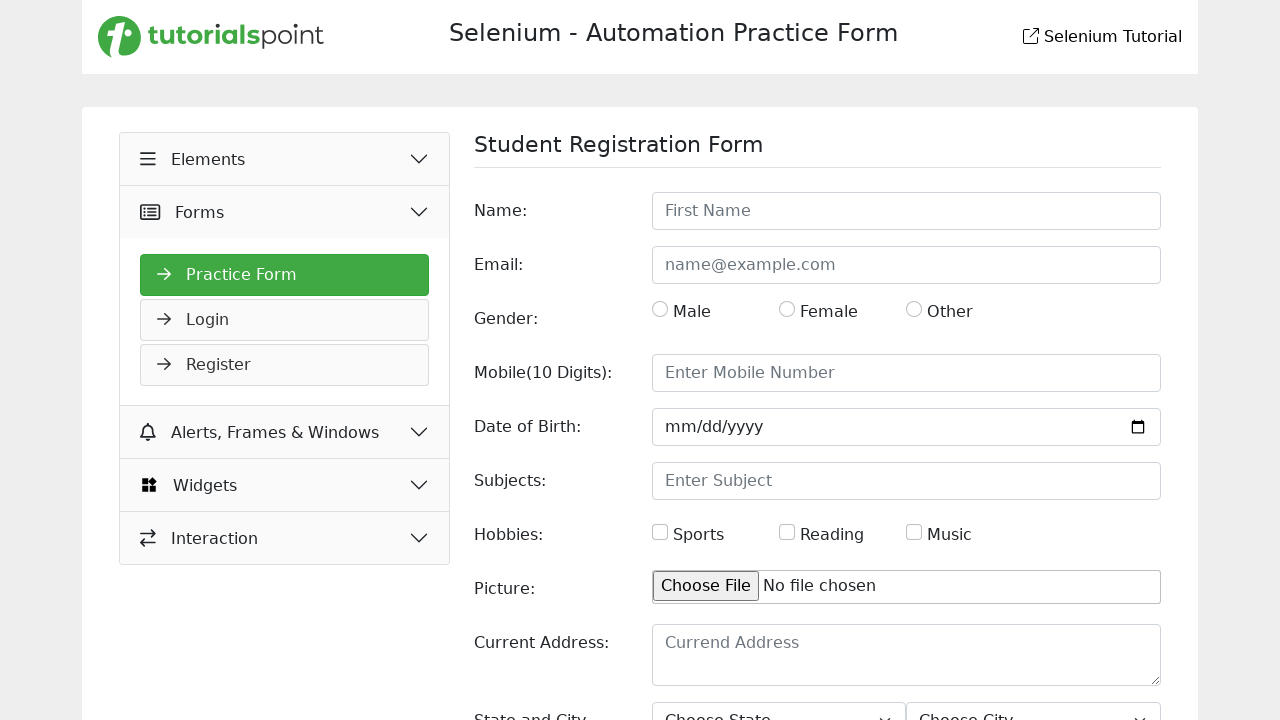

Verified First Name input field is visible on the page
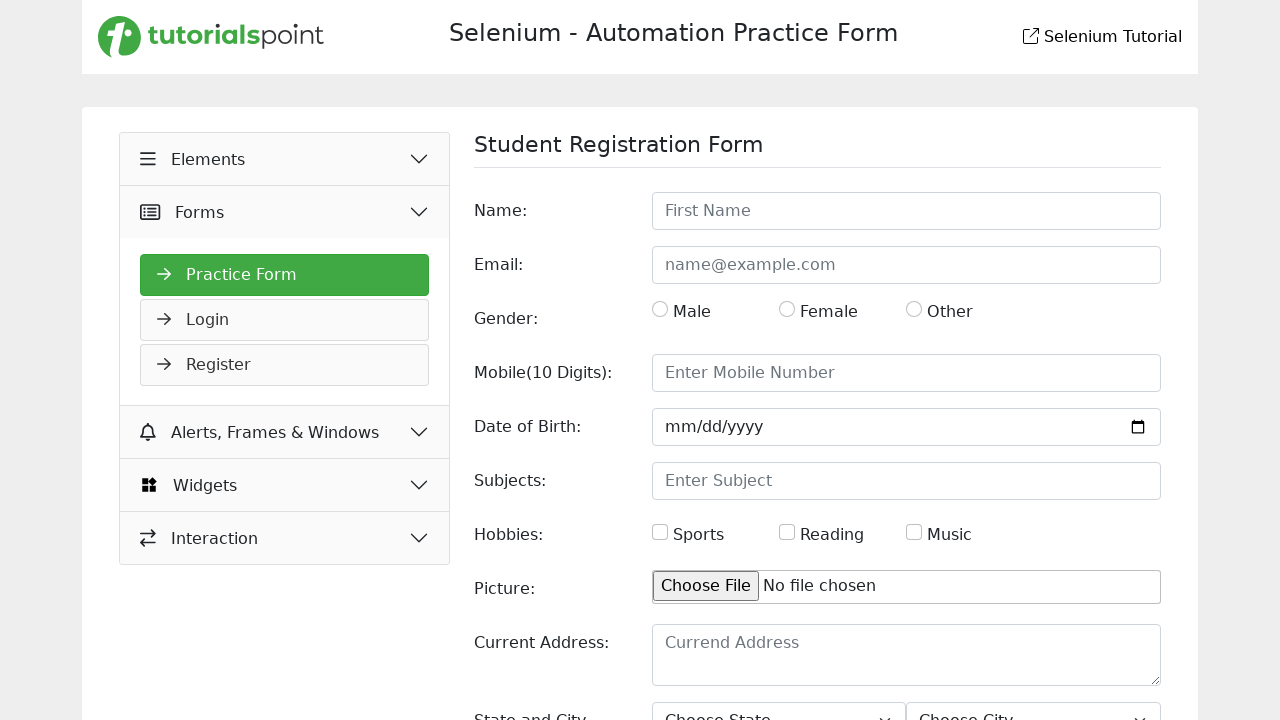

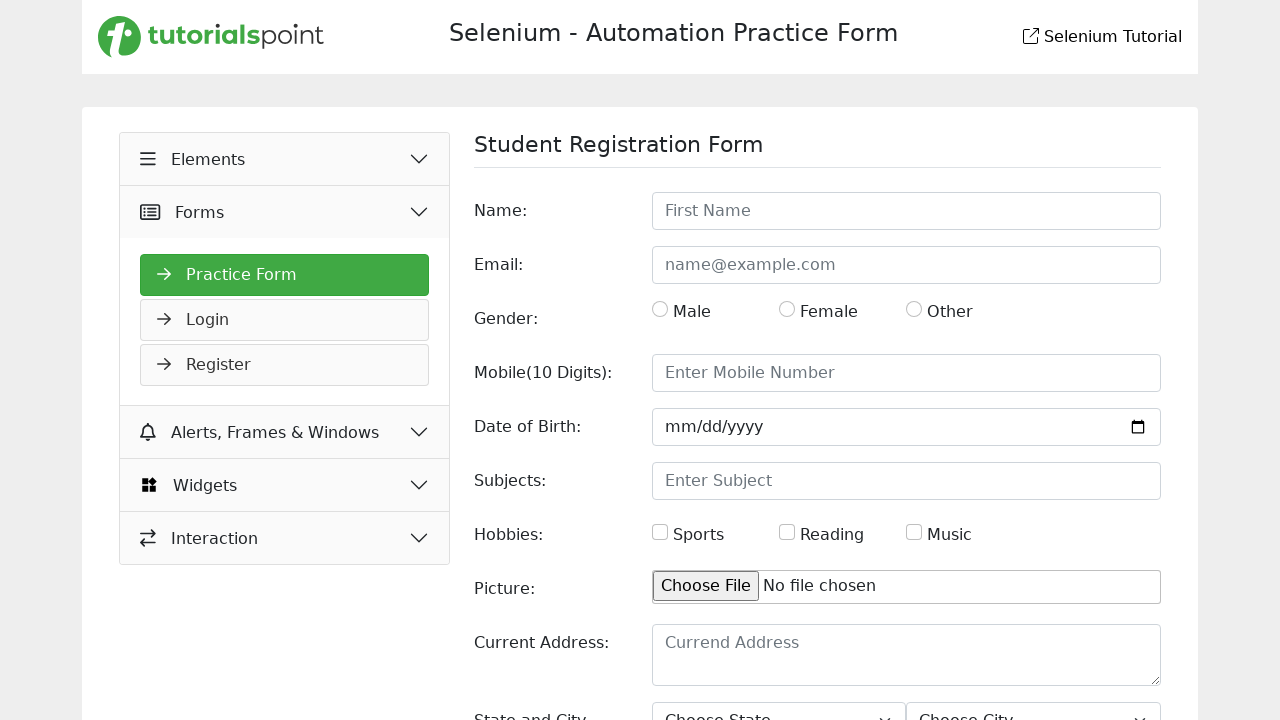